Tests that the "Include Unverified" filter persists after page refresh on coinairank.com by expanding sidebar filters, checking the Include Unverified checkbox, verifying KTA appears, reloading the page, and confirming KTA is still visible.

Starting URL: https://coinairank.com

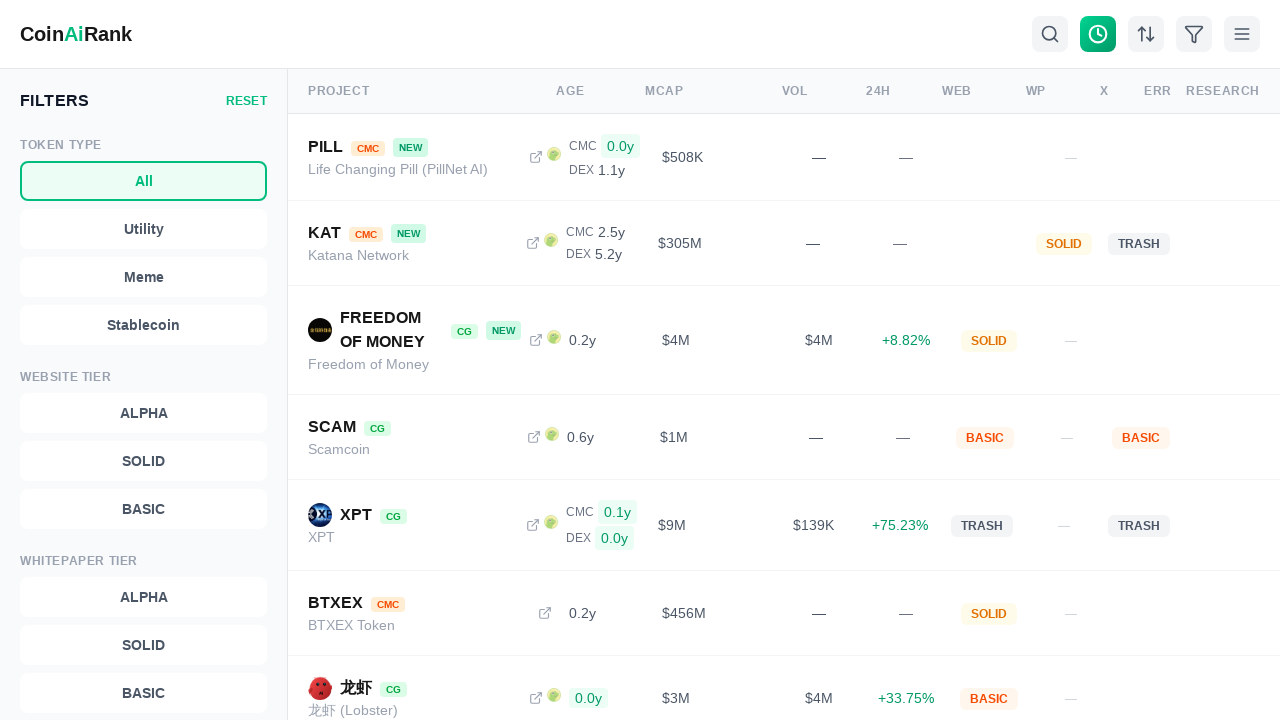

Waited for page to reach domcontentloaded state
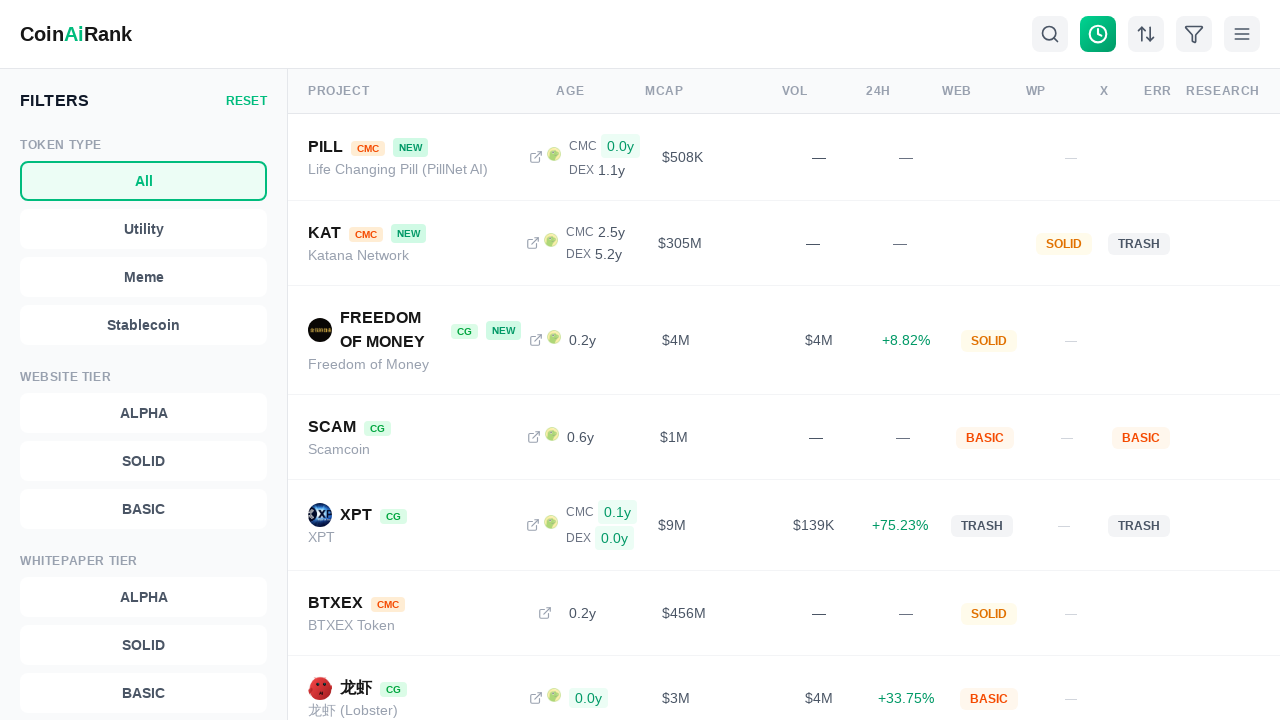

Waited 3 seconds for page elements to fully render
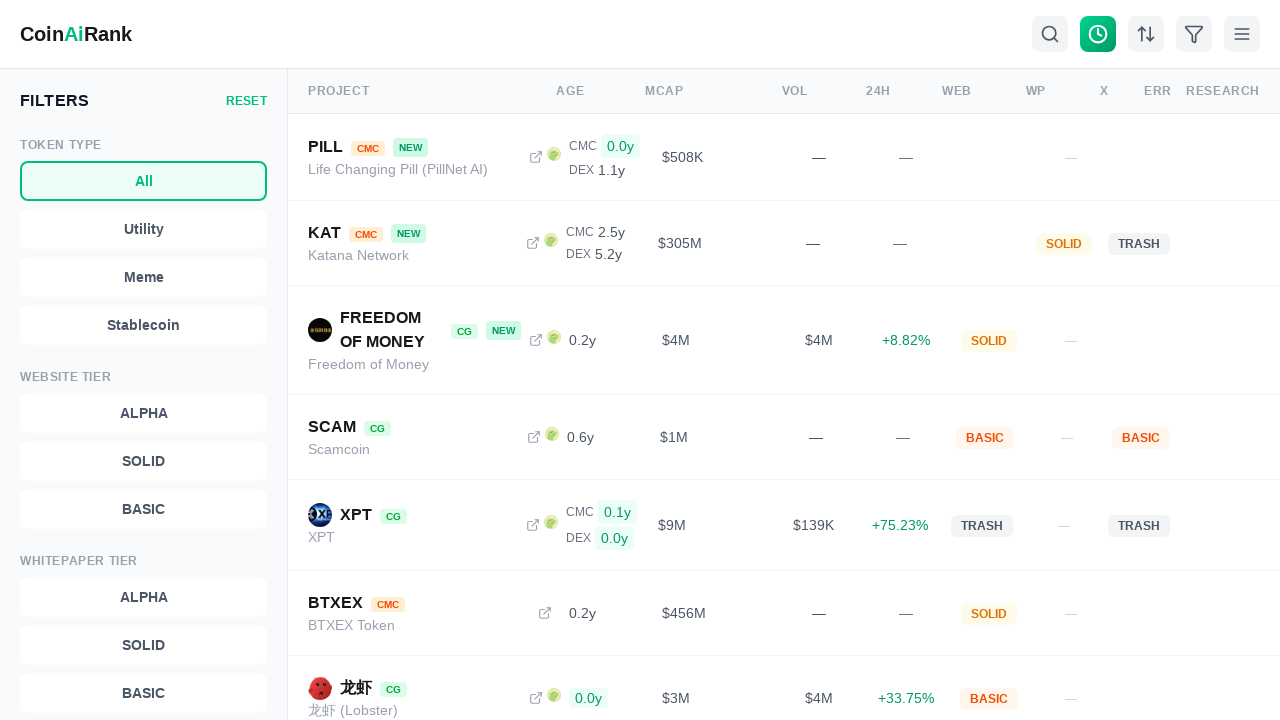

Clicked first button to expand sidebar filters at (1050, 34) on button >> nth=0
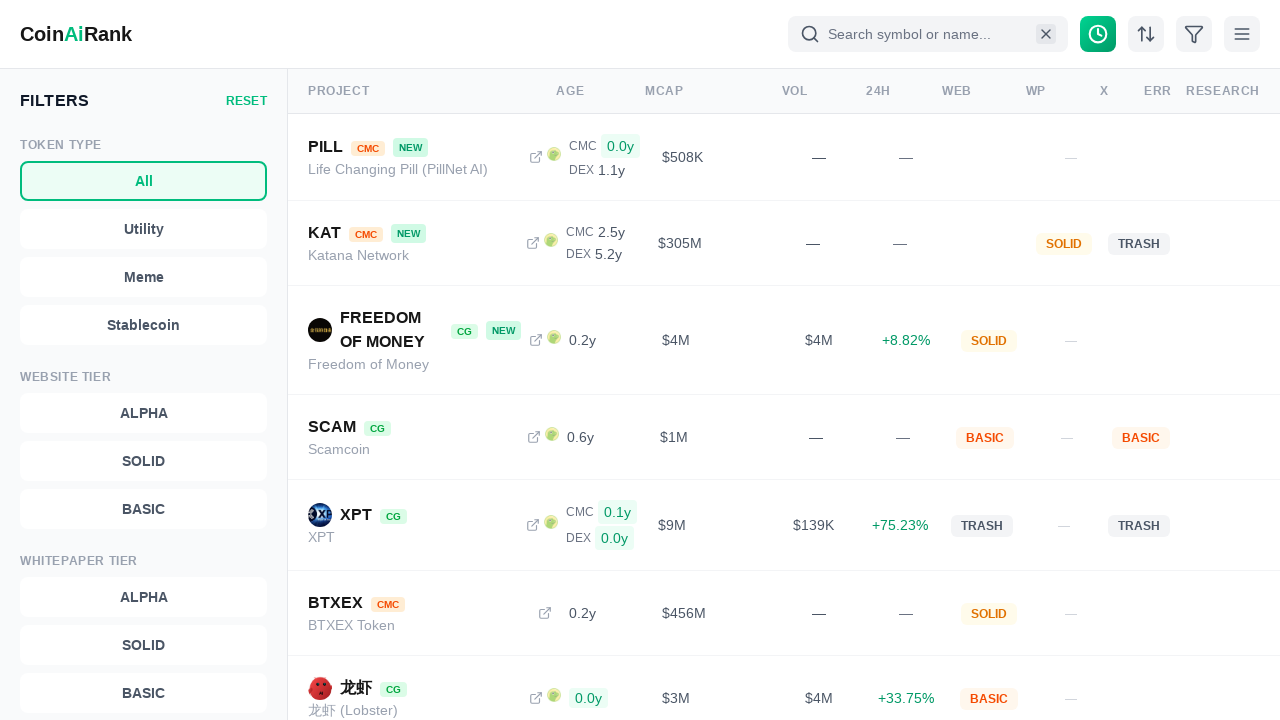

Waited 1 second for sidebar to expand
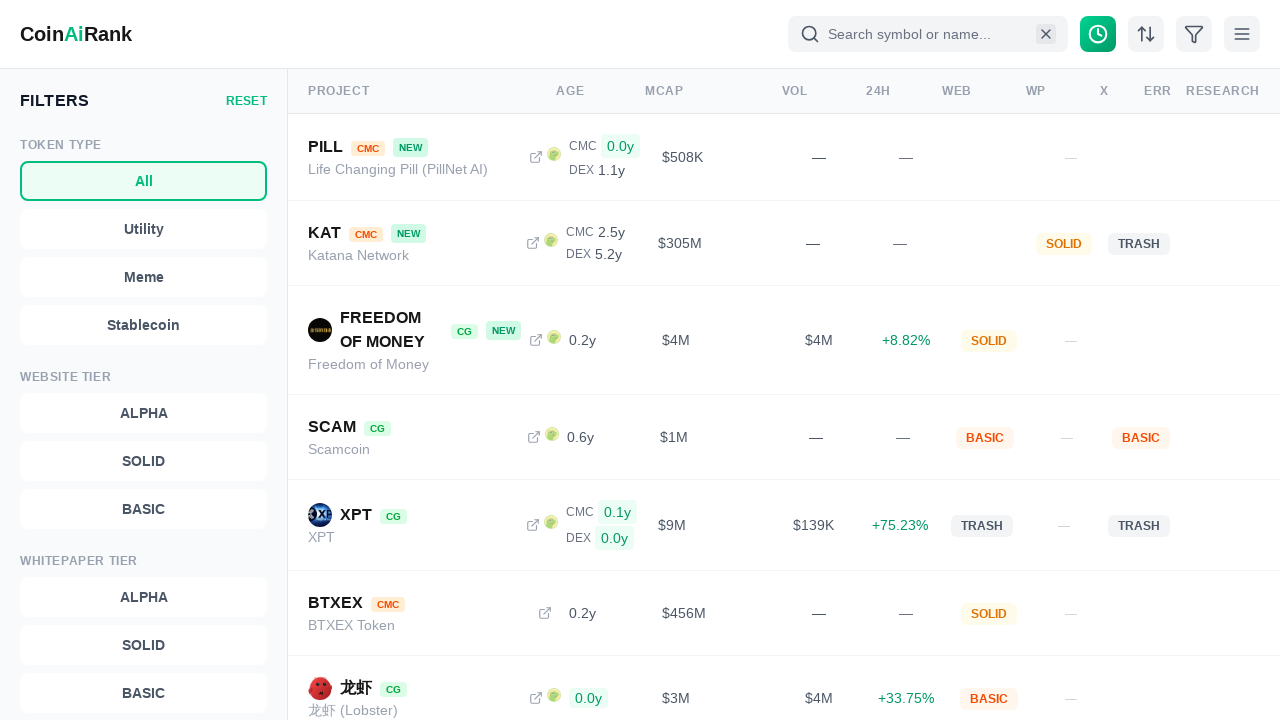

Found 0 collapsible filter sections
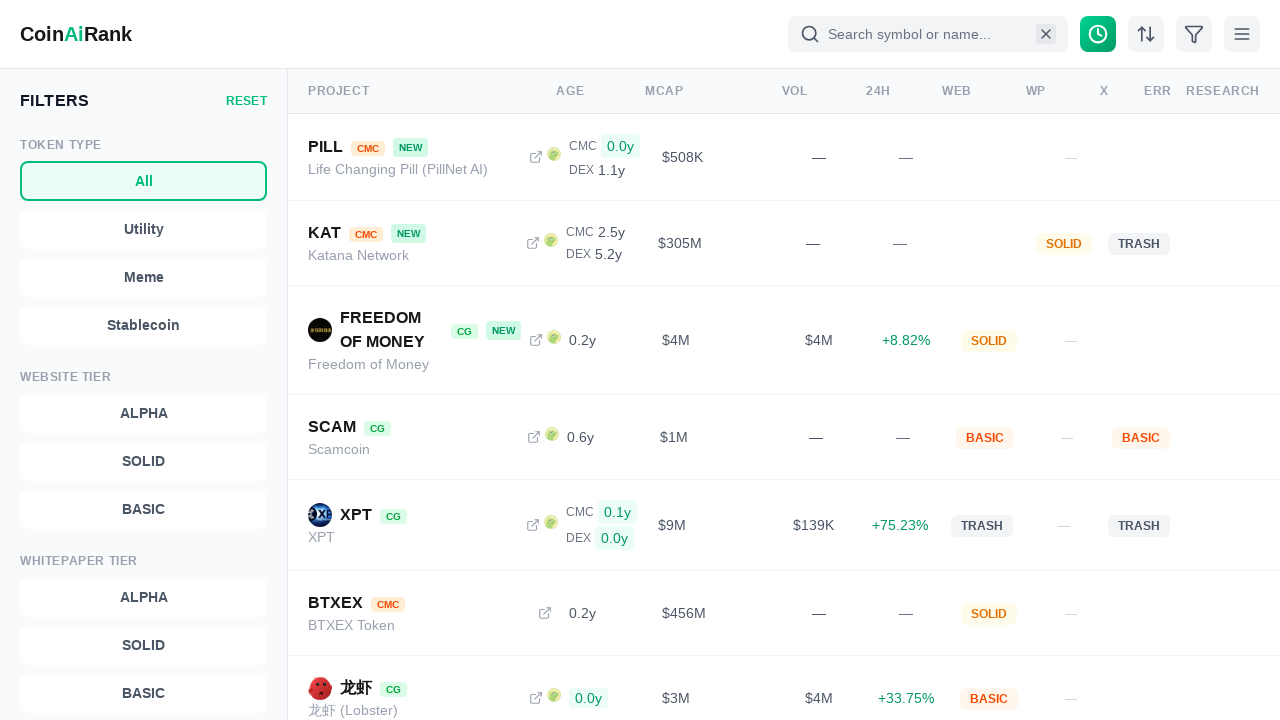

Found 2 checkboxes on the page
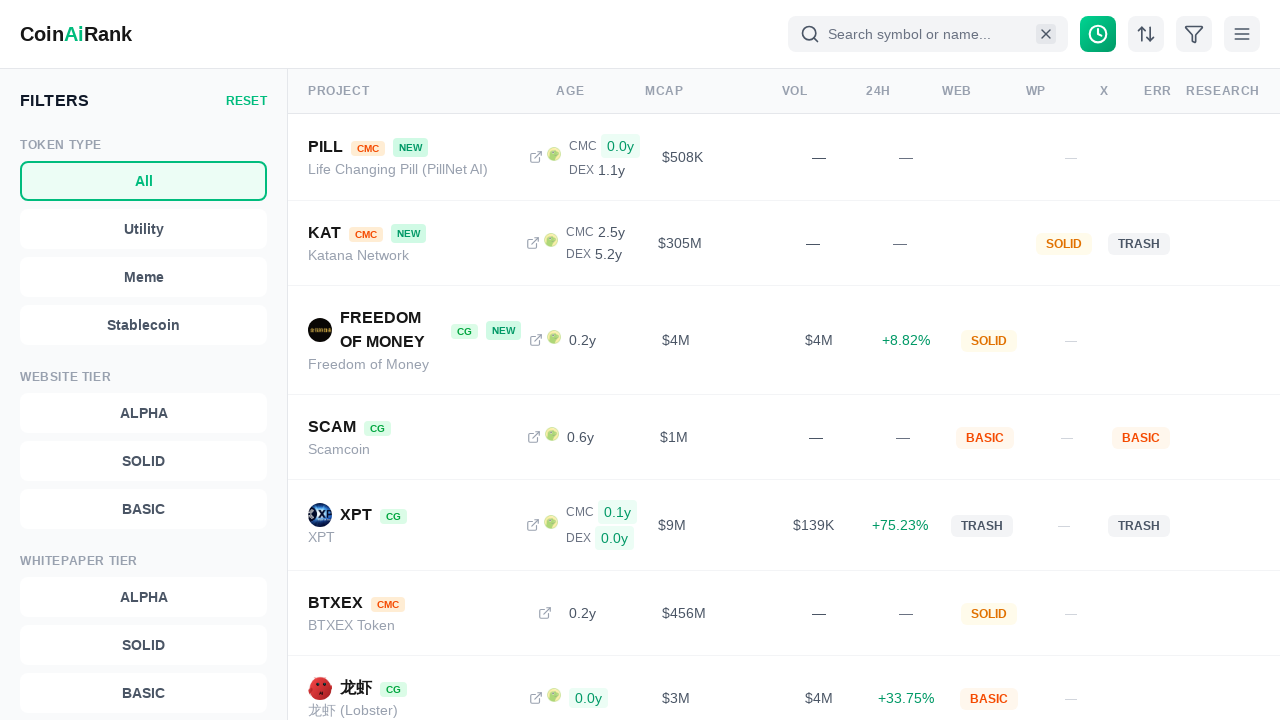

Found 2 filter labels
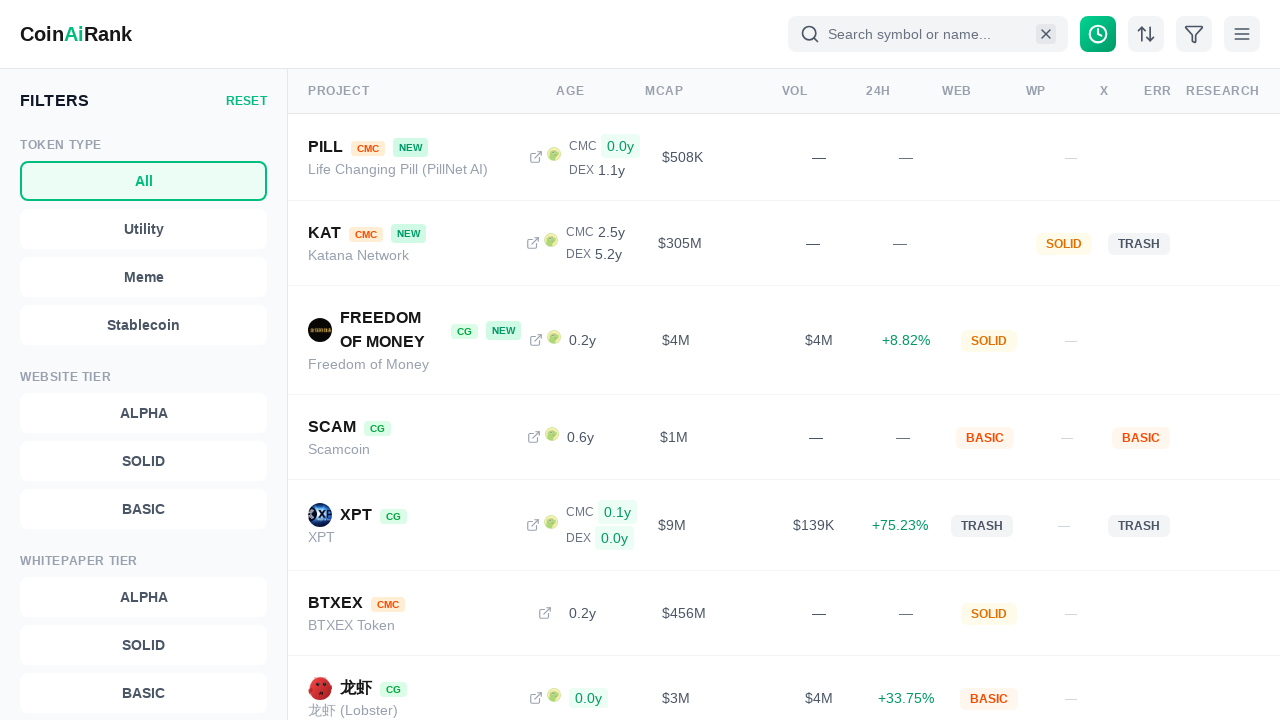

Located 'Include Unverified' checkbox at index -1
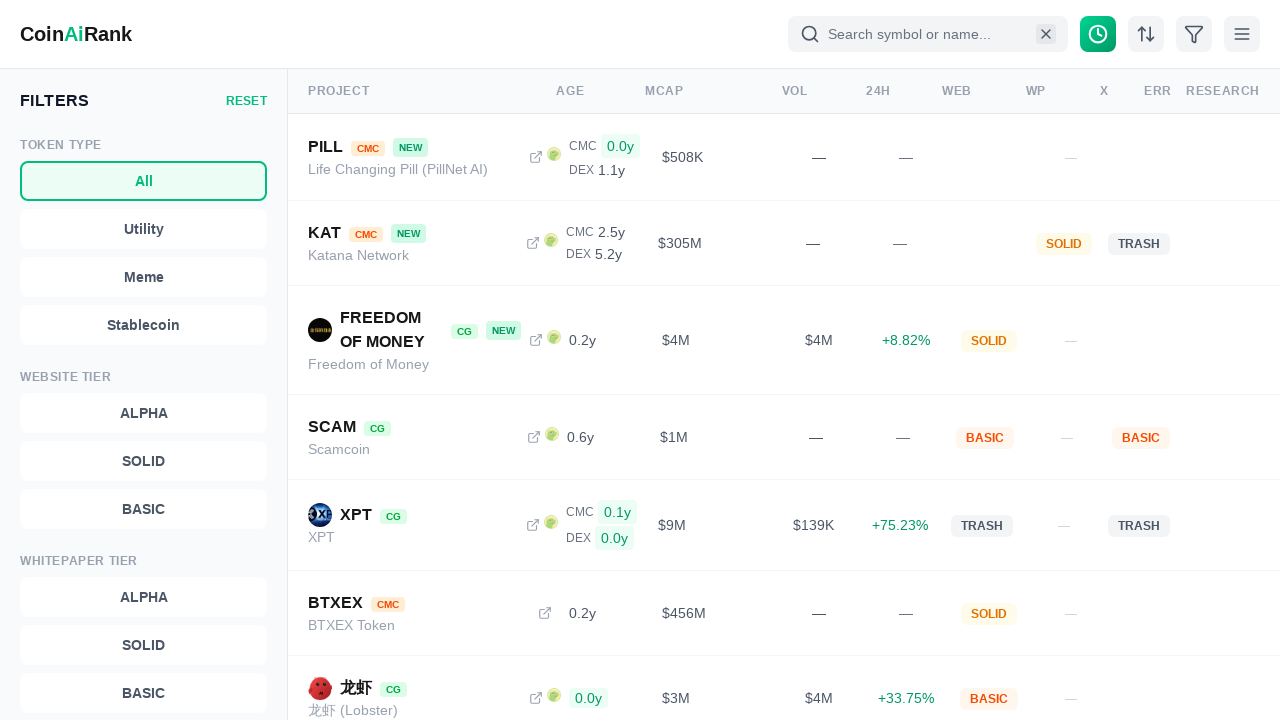

Verified KTA appears after checking 'Include Unverified' filter: False
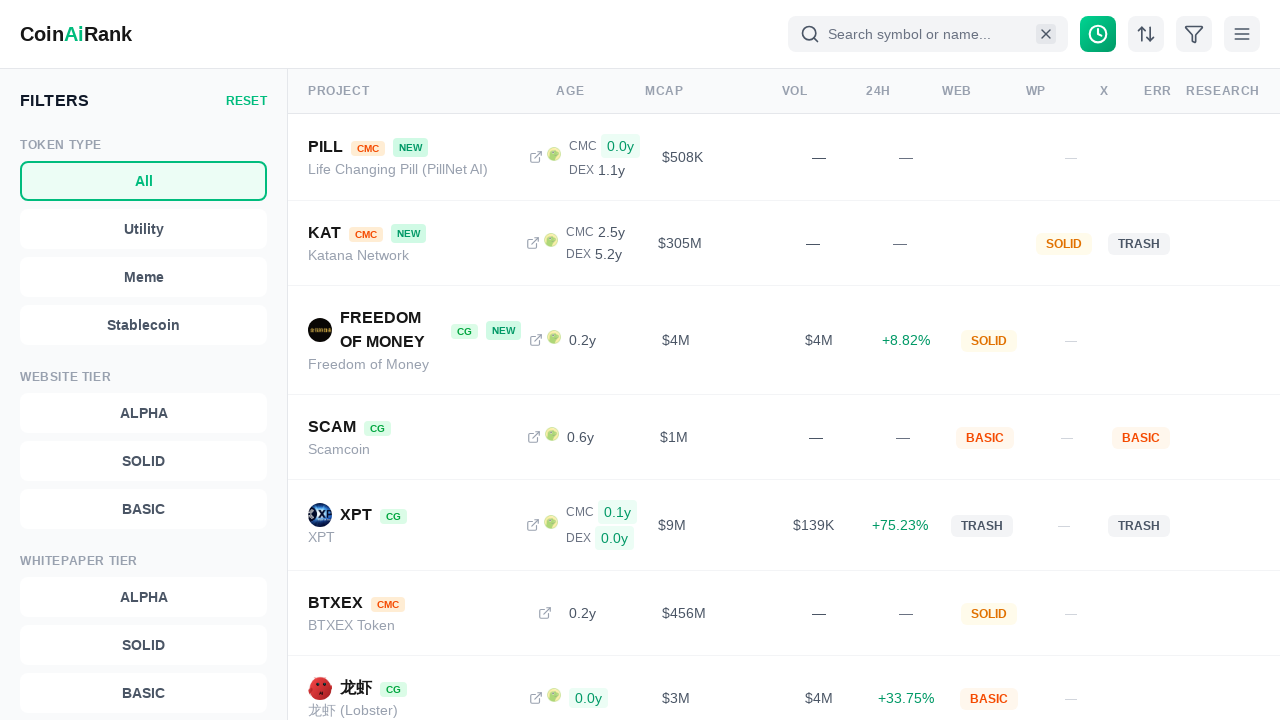

Reloaded the page to test filter persistence
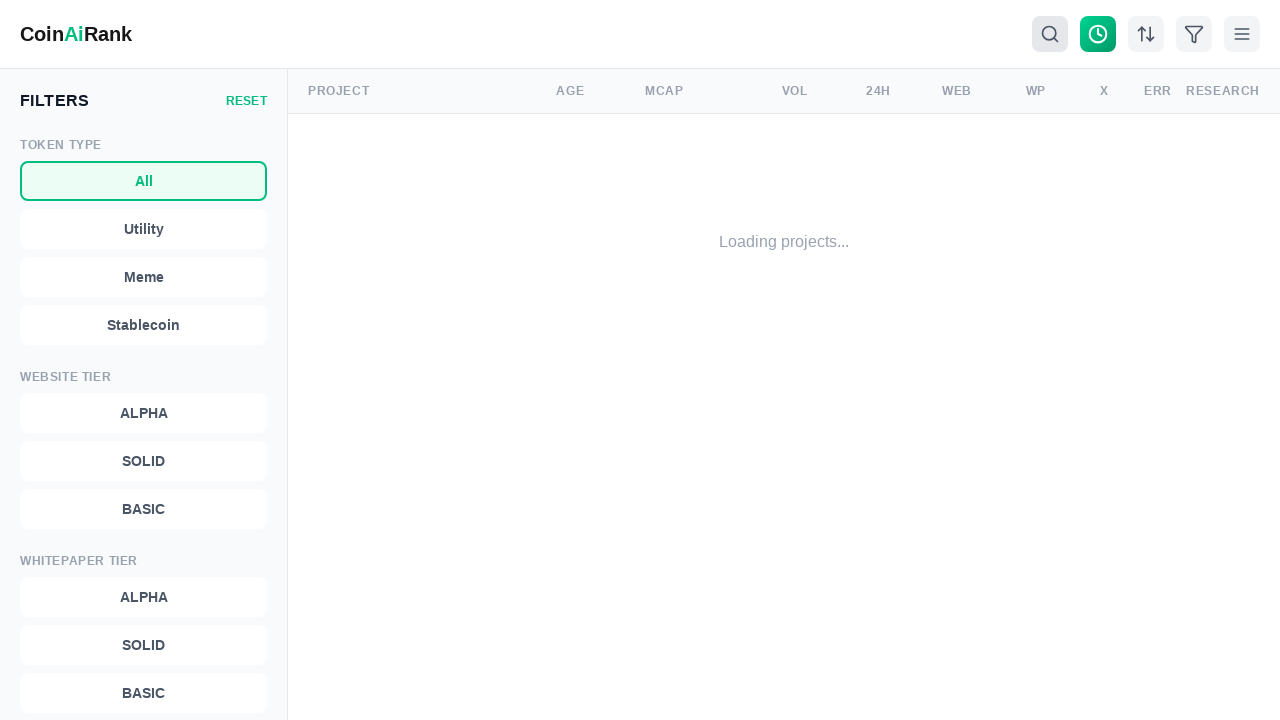

Waited for page to reach domcontentloaded state after reload
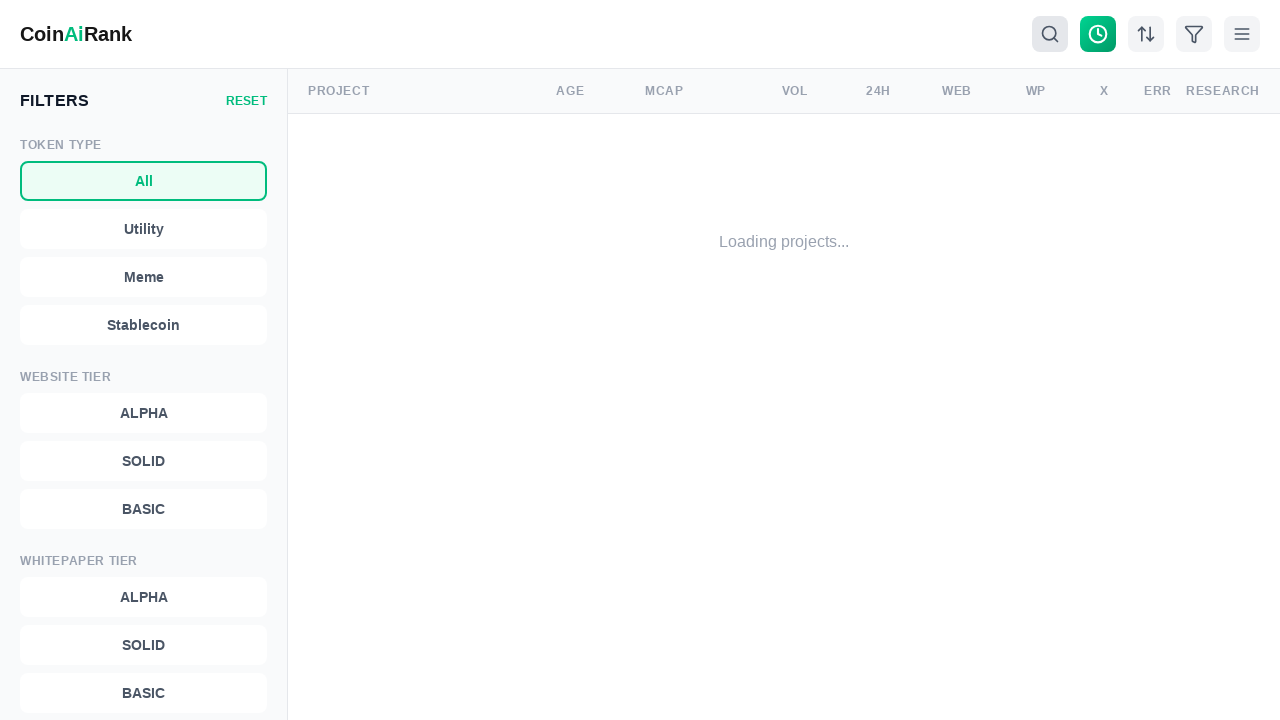

Waited 5 seconds for page to fully render after reload
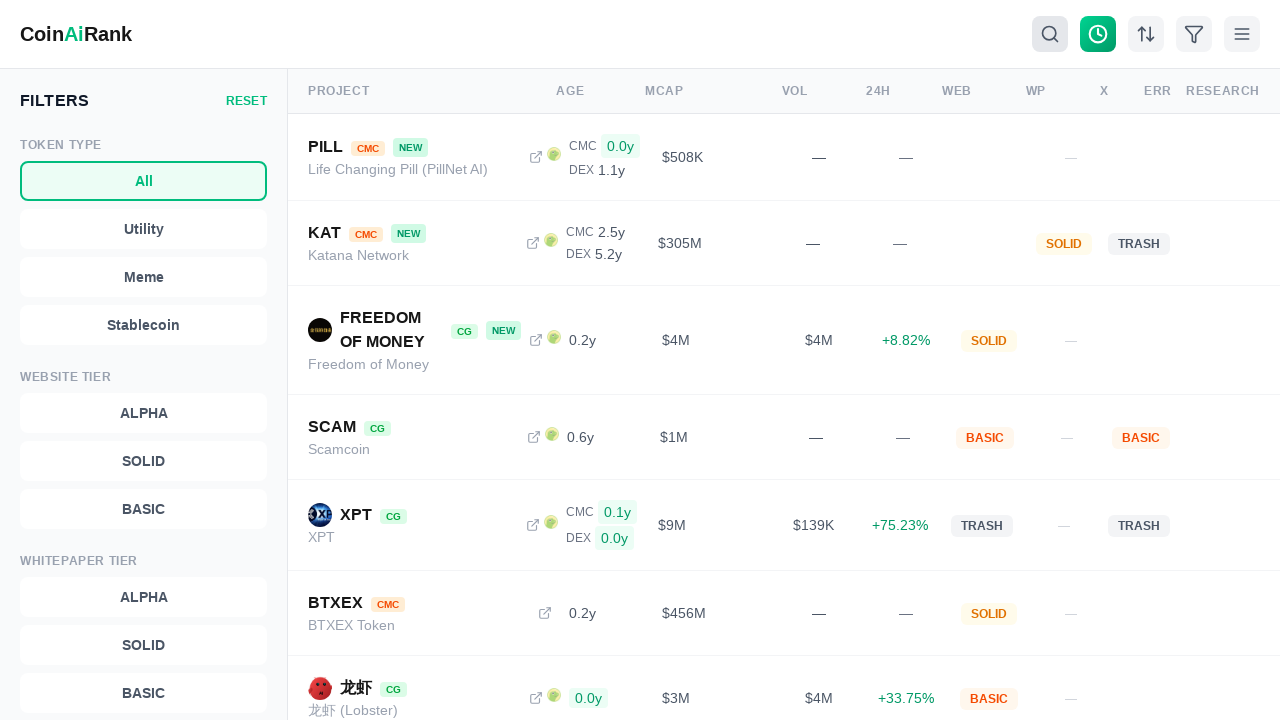

Verified KTA still appears after page reload: False
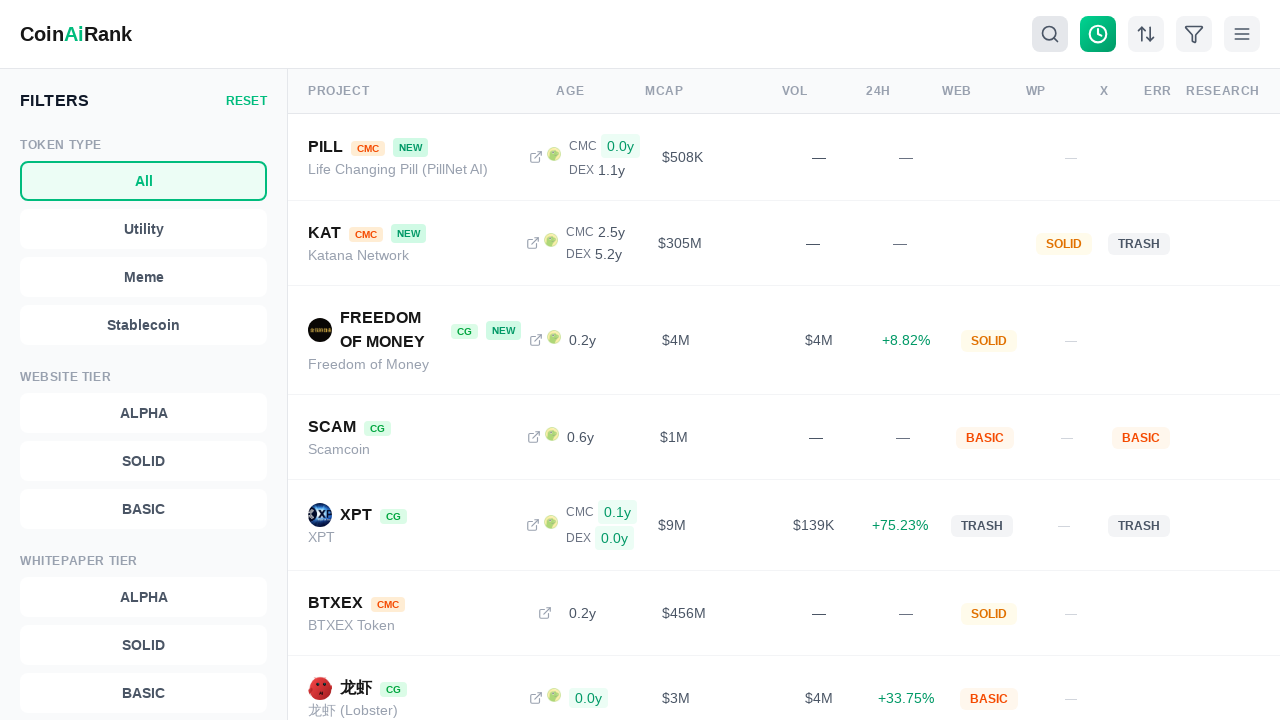

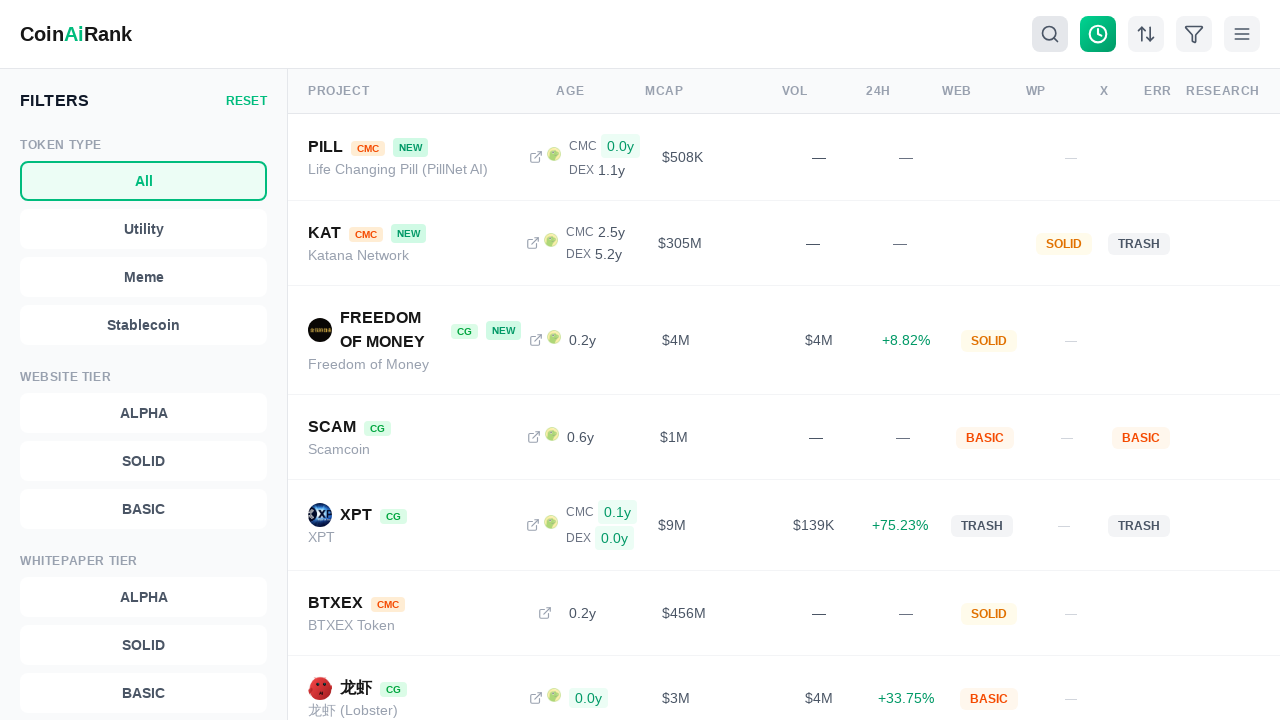